Tests calendar date picker functionality by selecting a specific date (May 9, 2027) and verifying the selection

Starting URL: https://rahulshettyacademy.com/seleniumPractise/#/offers

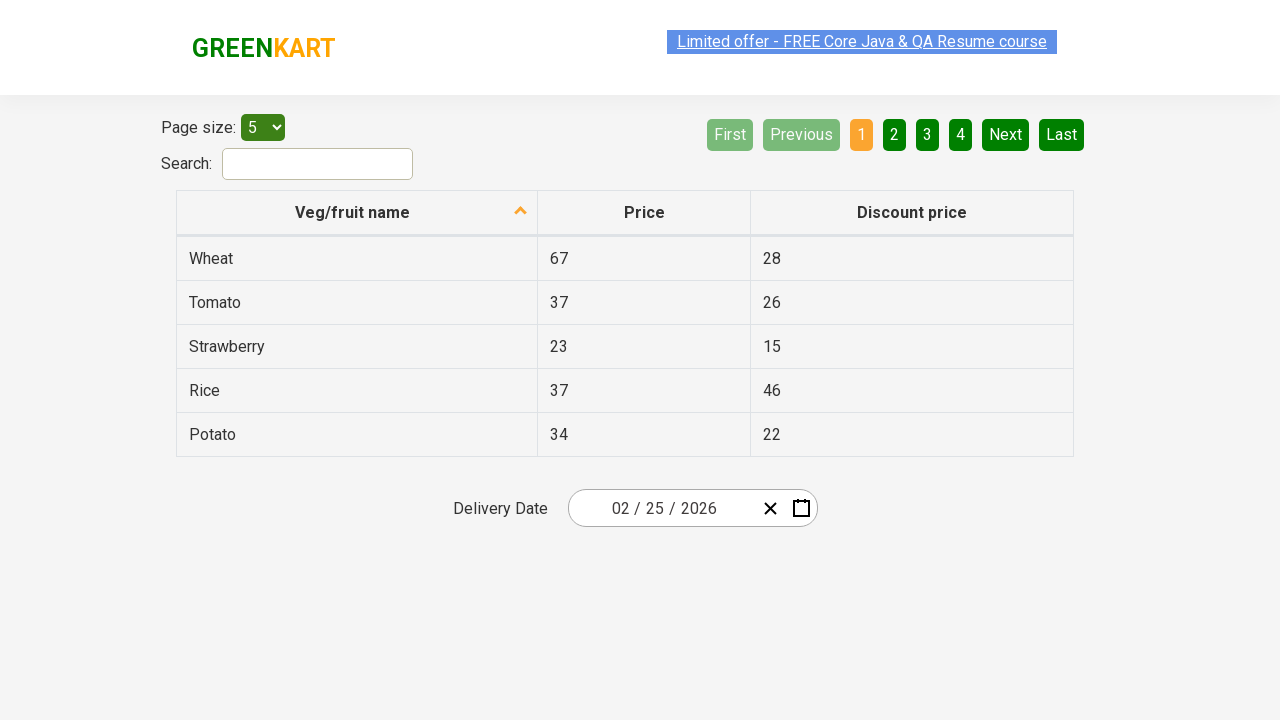

Clicked date picker input group to open calendar at (662, 508) on .react-date-picker__inputGroup
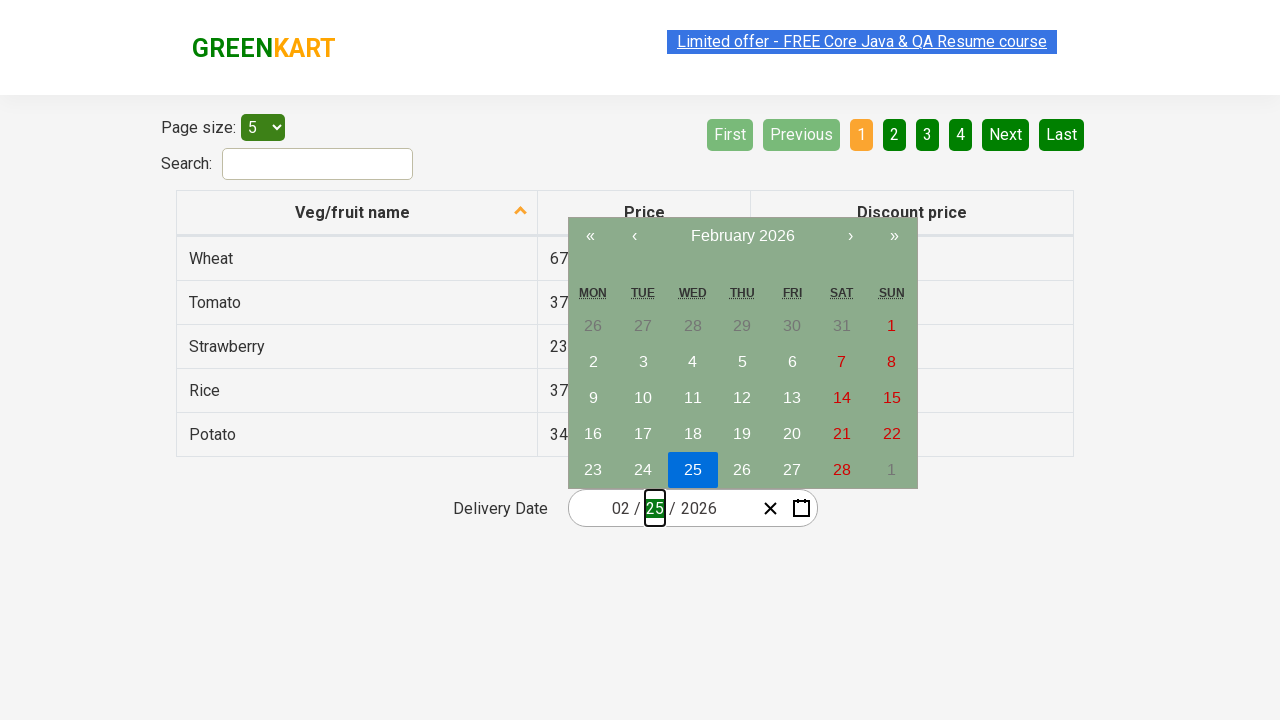

Clicked calendar navigation label to navigate to year view at (742, 236) on .react-calendar__navigation__label
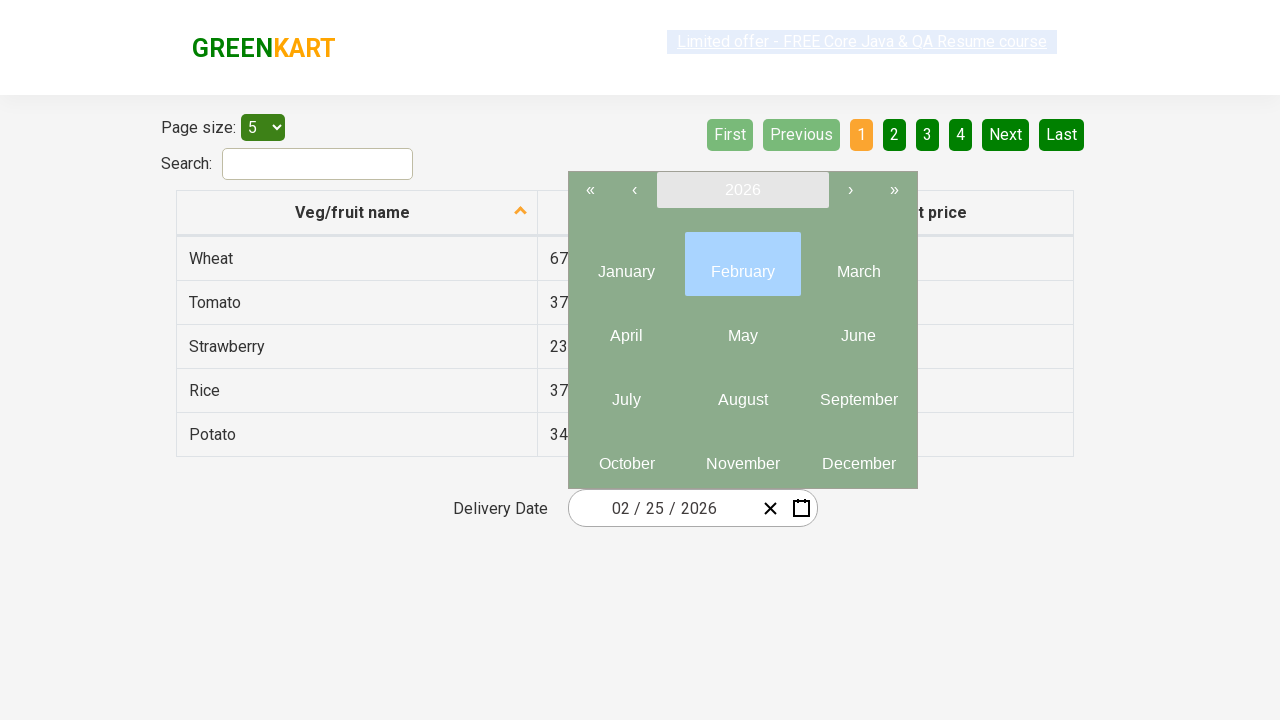

Clicked calendar navigation label again to reach year selection view at (742, 190) on .react-calendar__navigation__label
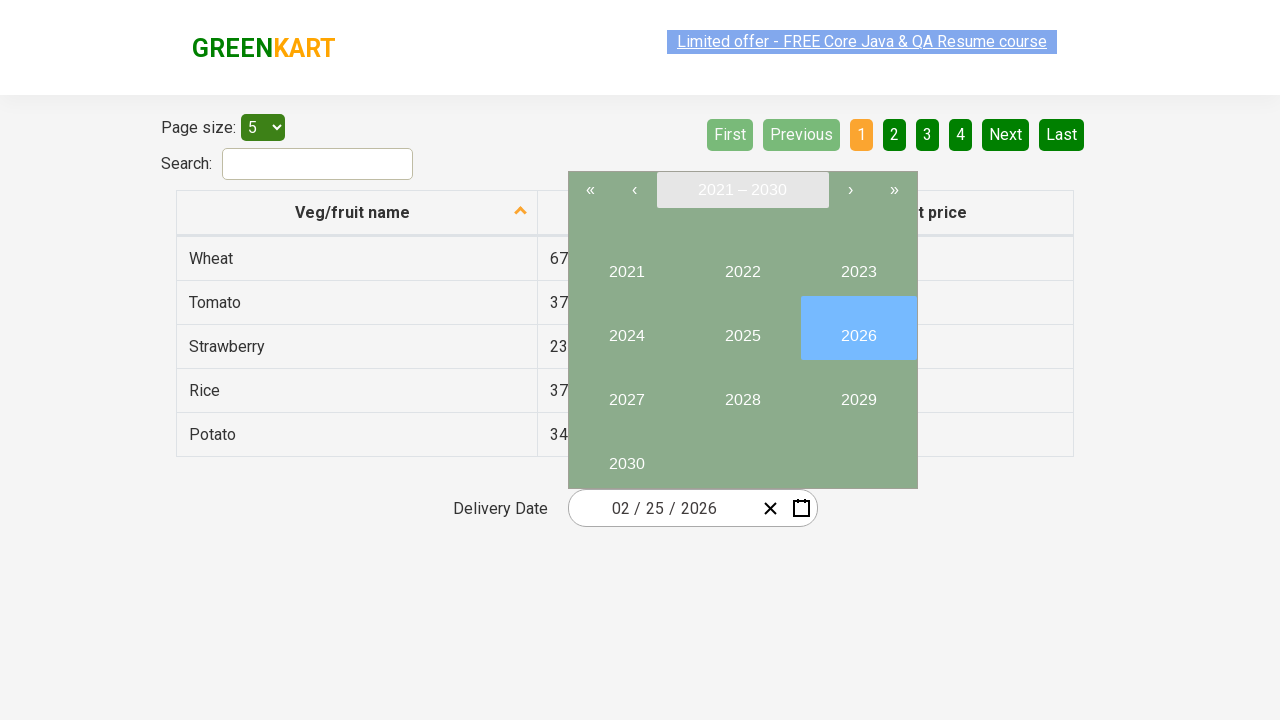

Selected year 2027 from calendar at (626, 392) on button:has-text("2027")
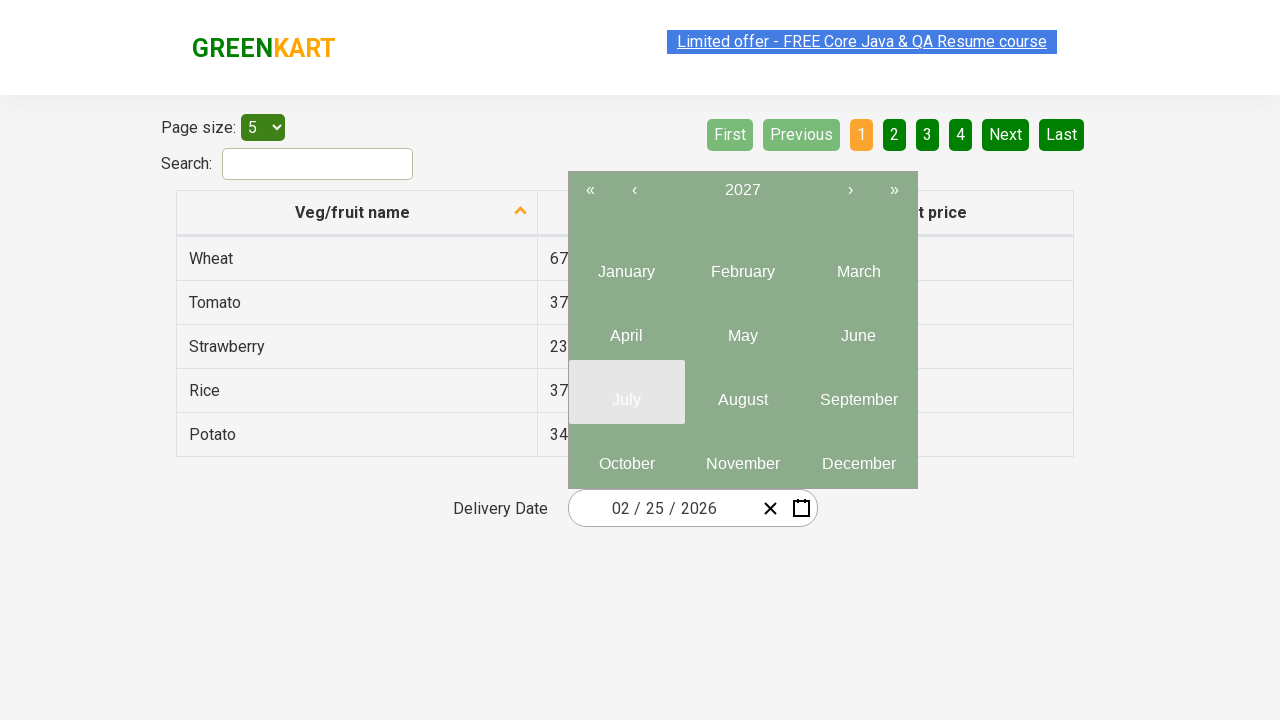

Selected month 5 (May) from calendar at (742, 328) on .react-calendar__tile.react-calendar__year-view__months__month >> nth=4
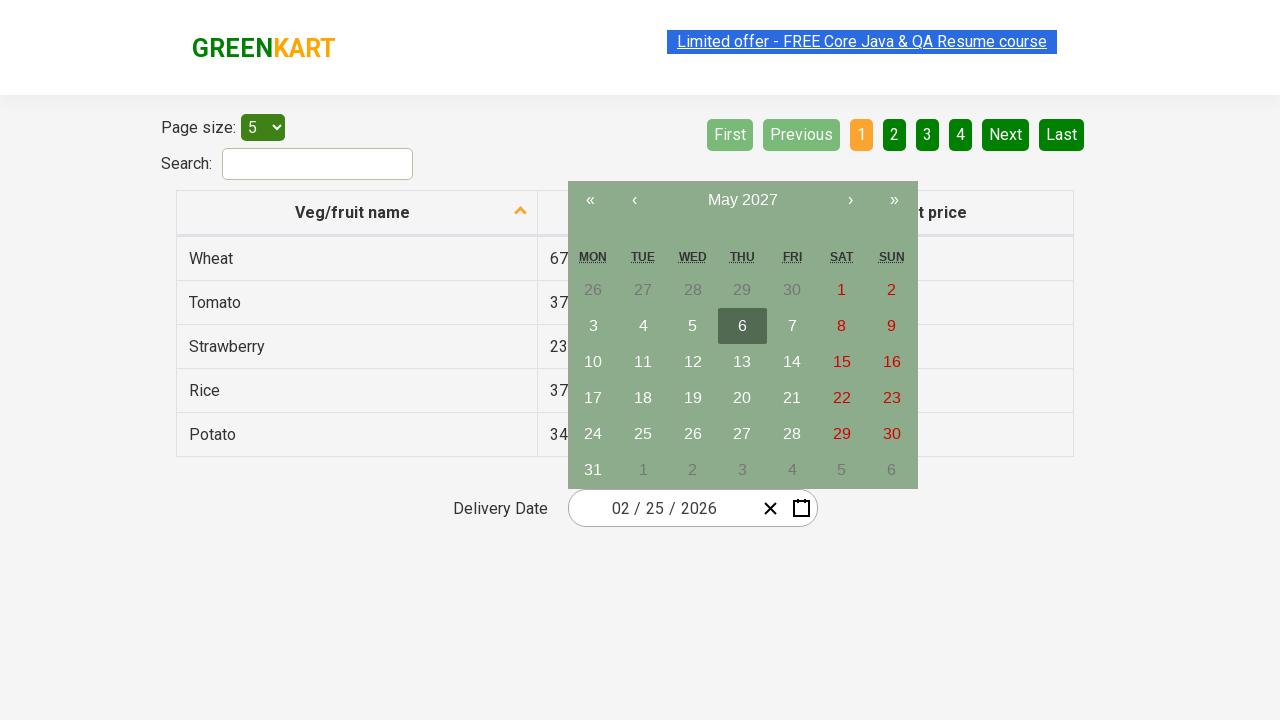

Selected day 9 from calendar month view at (892, 326) on .react-calendar__tile.react-calendar__month-view__days__day >> nth=13
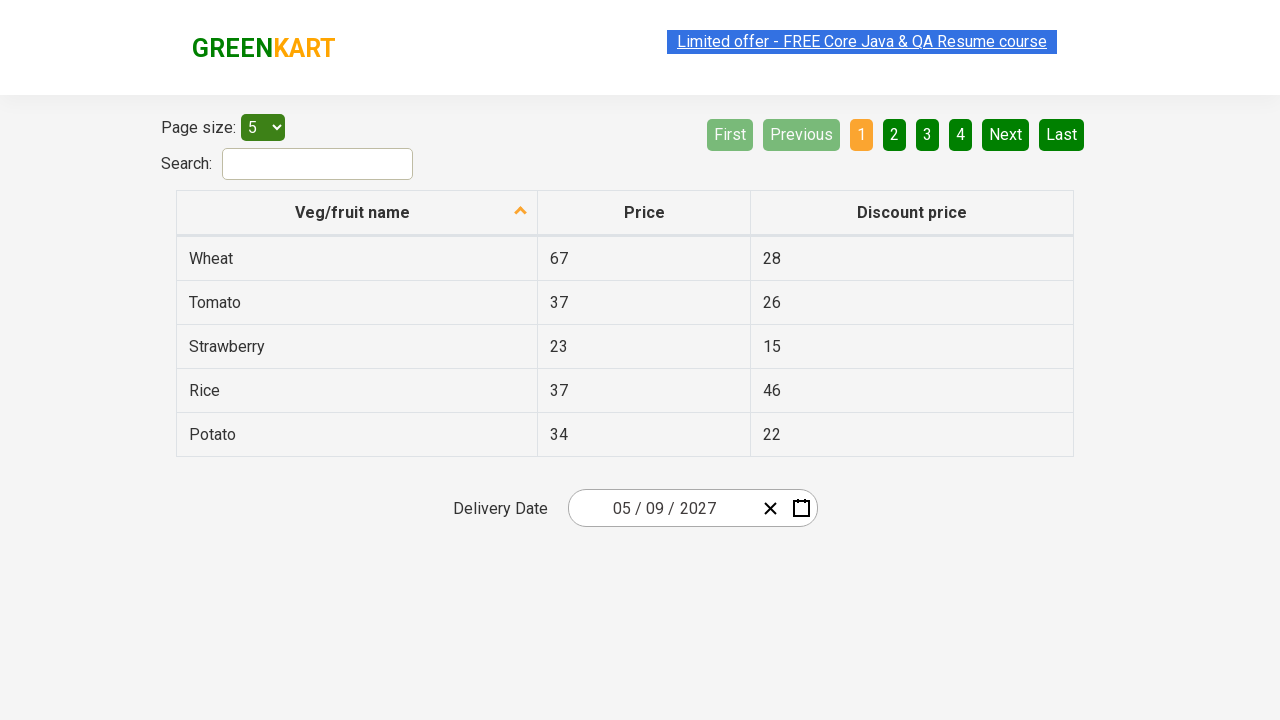

Verified input field 1 contains expected value '5'
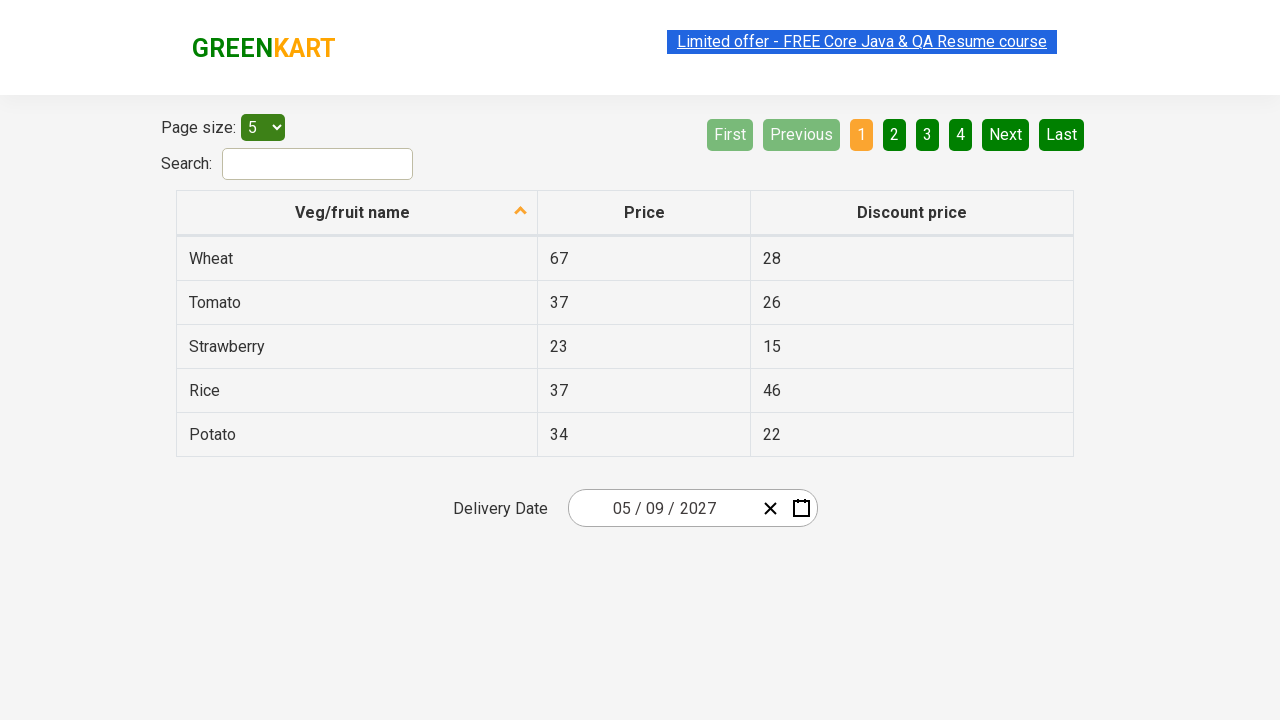

Verified input field 2 contains expected value '9'
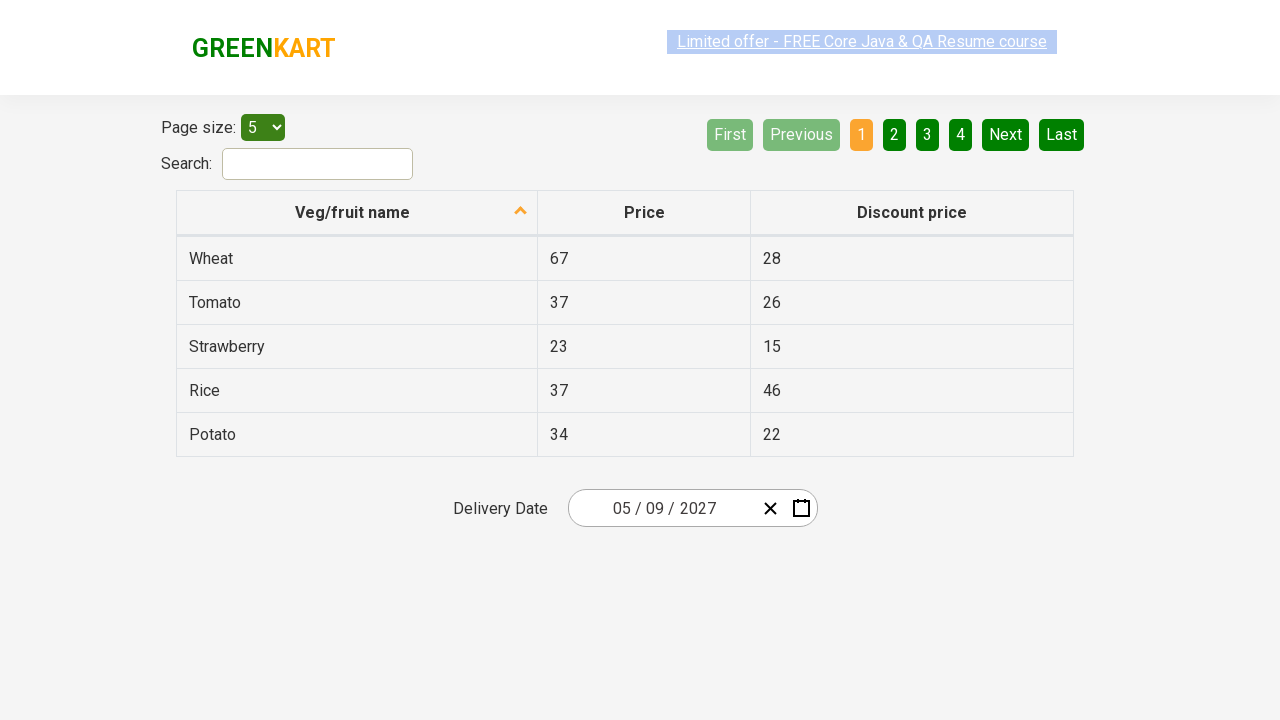

Verified input field 3 contains expected value '2027'
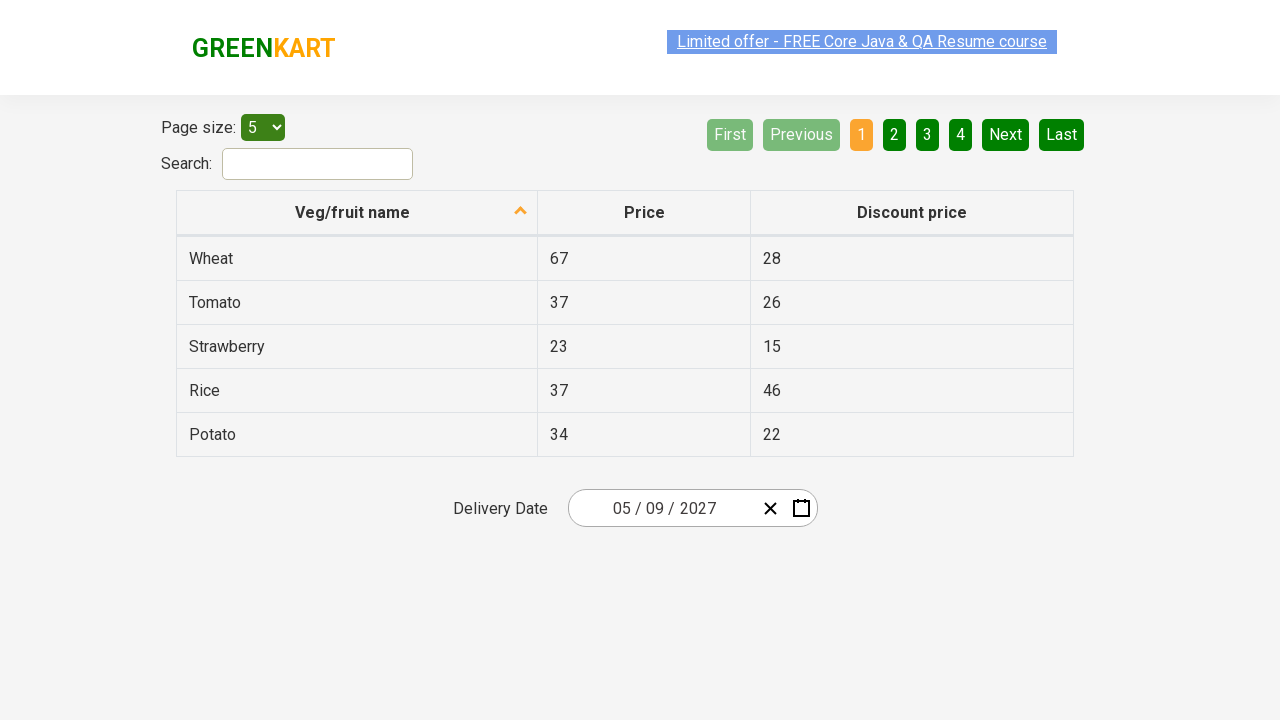

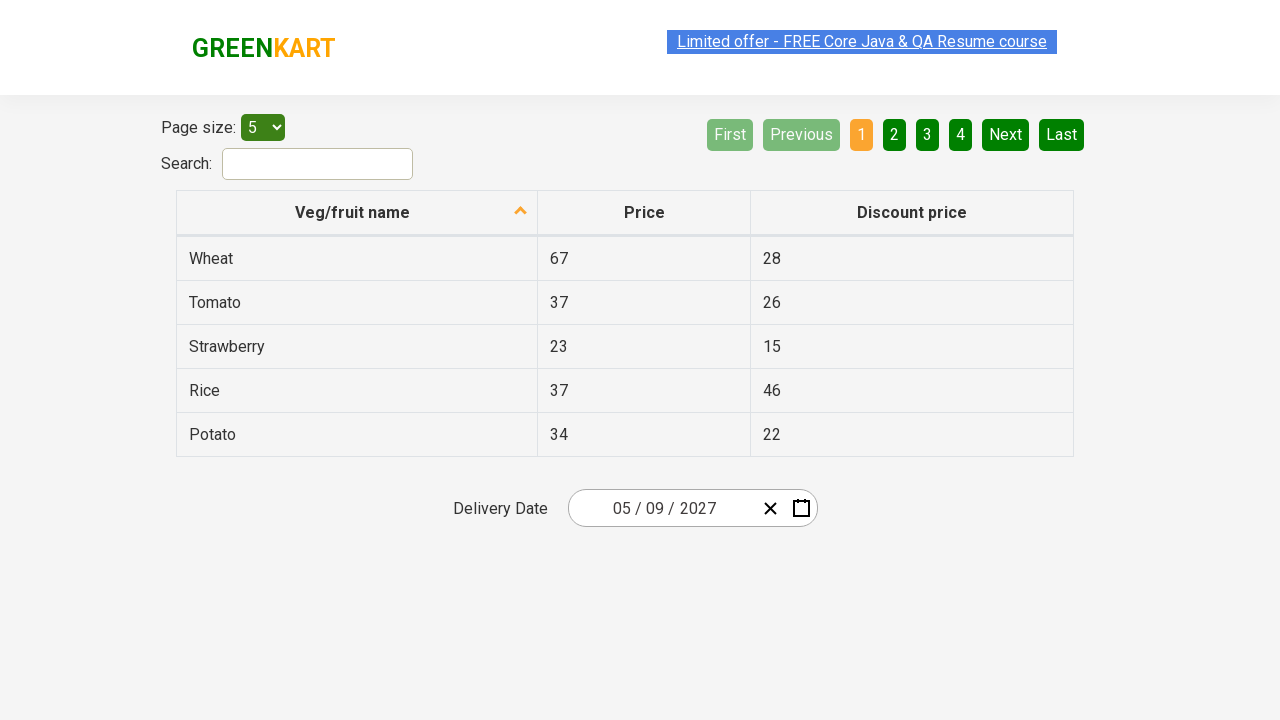